Performs the same calculation (1 + 2) three times and verifies that the history shows 3 results

Starting URL: http://juliemr.github.io/protractor-demo/

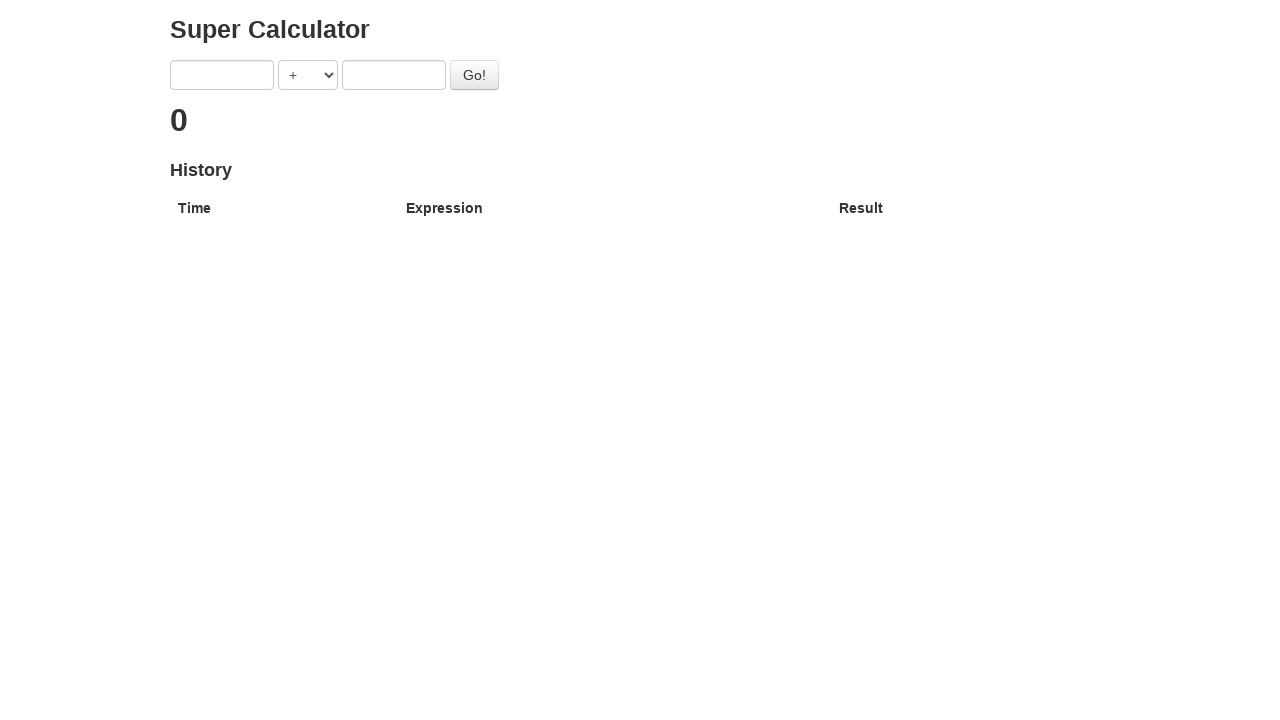

Filled first number field with '1' on input[ng-model='first']
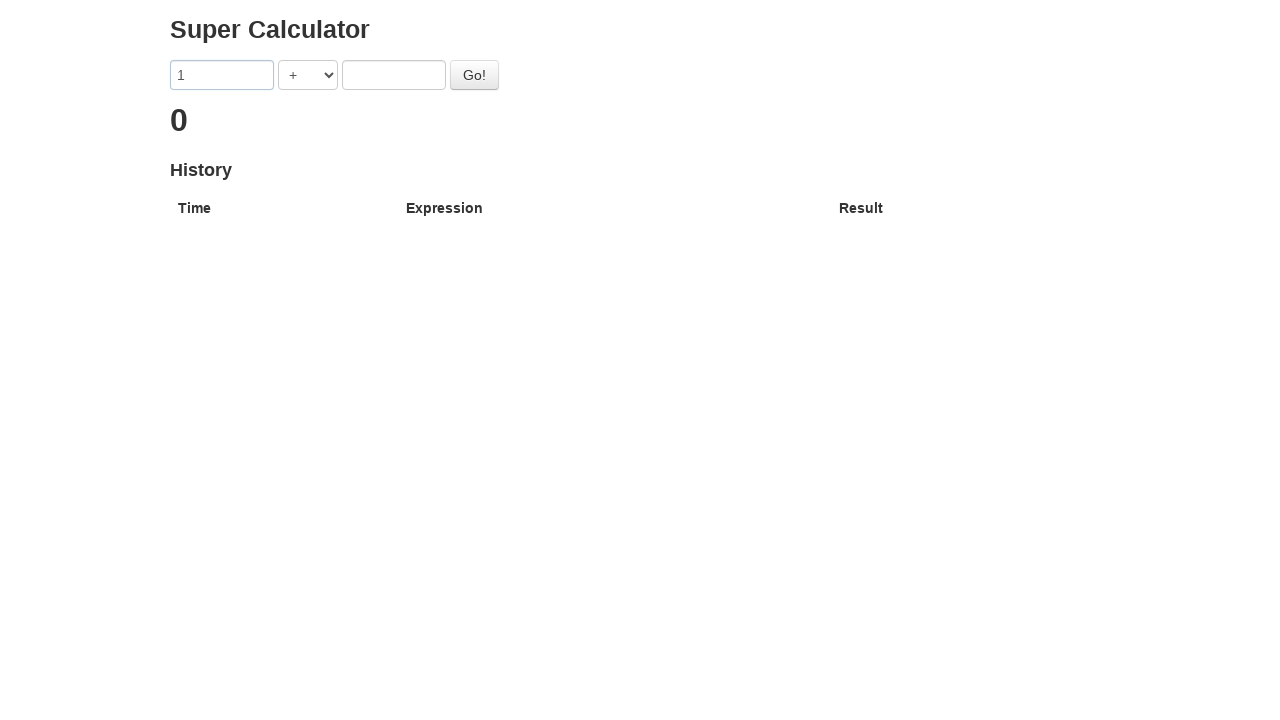

Selected '+' operator from dropdown on select.span1
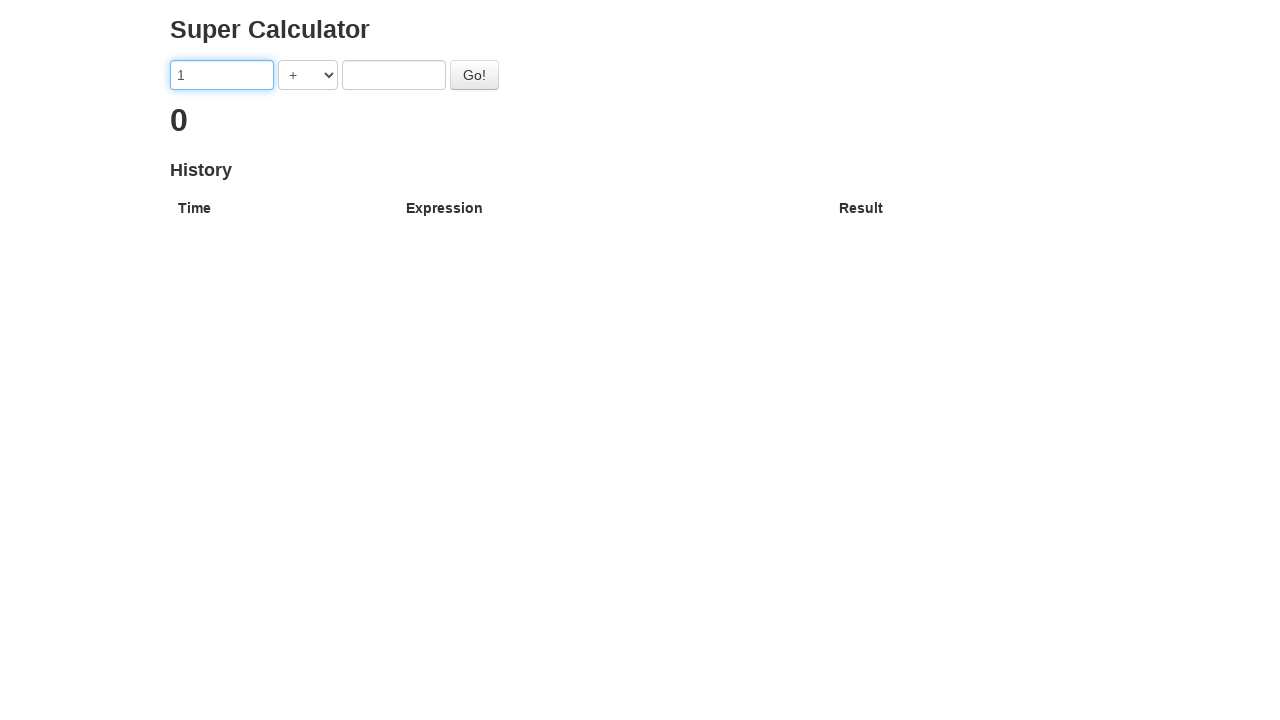

Filled second number field with '2' on input[ng-model='second']
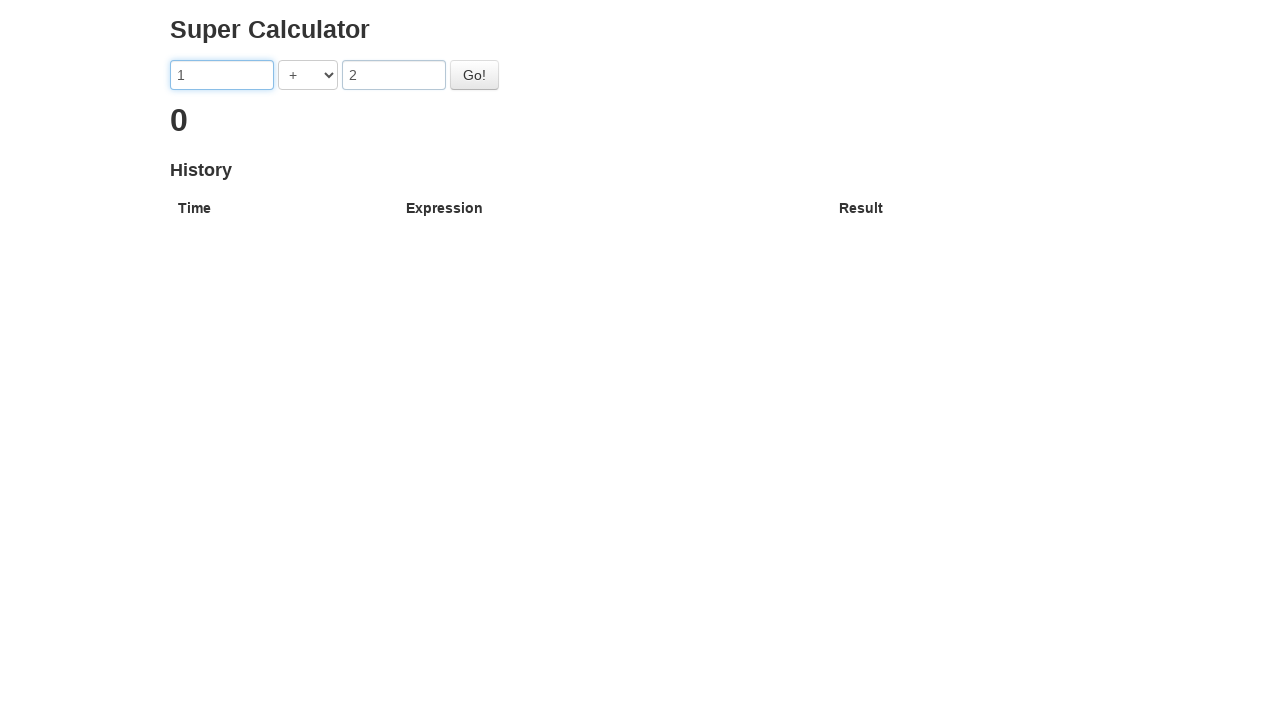

Clicked calculate button to perform 1 + 2 at (474, 75) on #gobutton
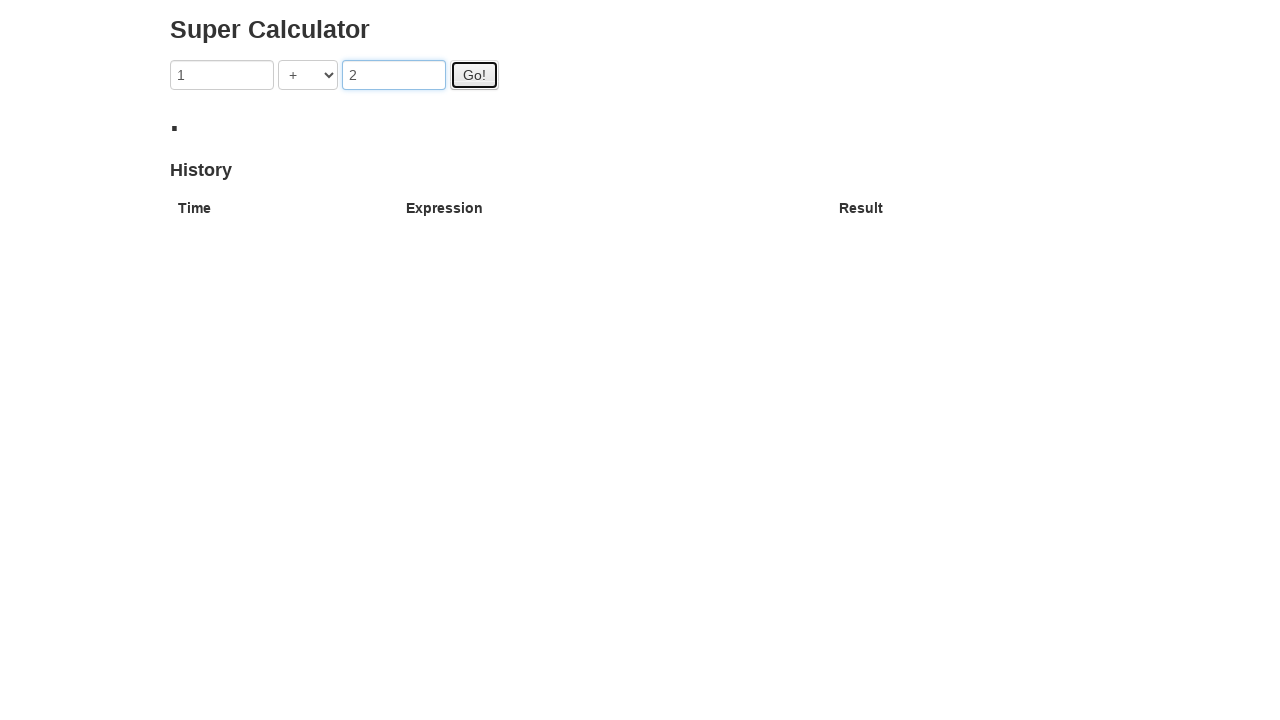

Waited for calculation to complete
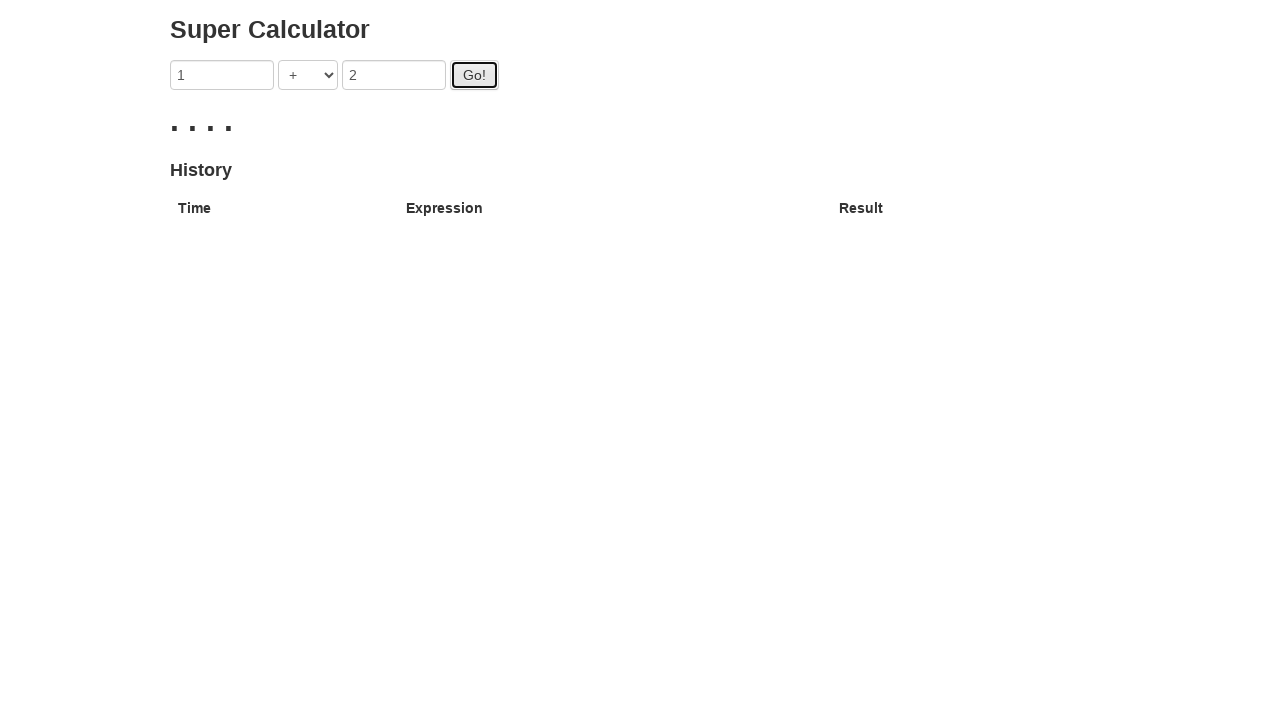

Filled first number field with '1' on input[ng-model='first']
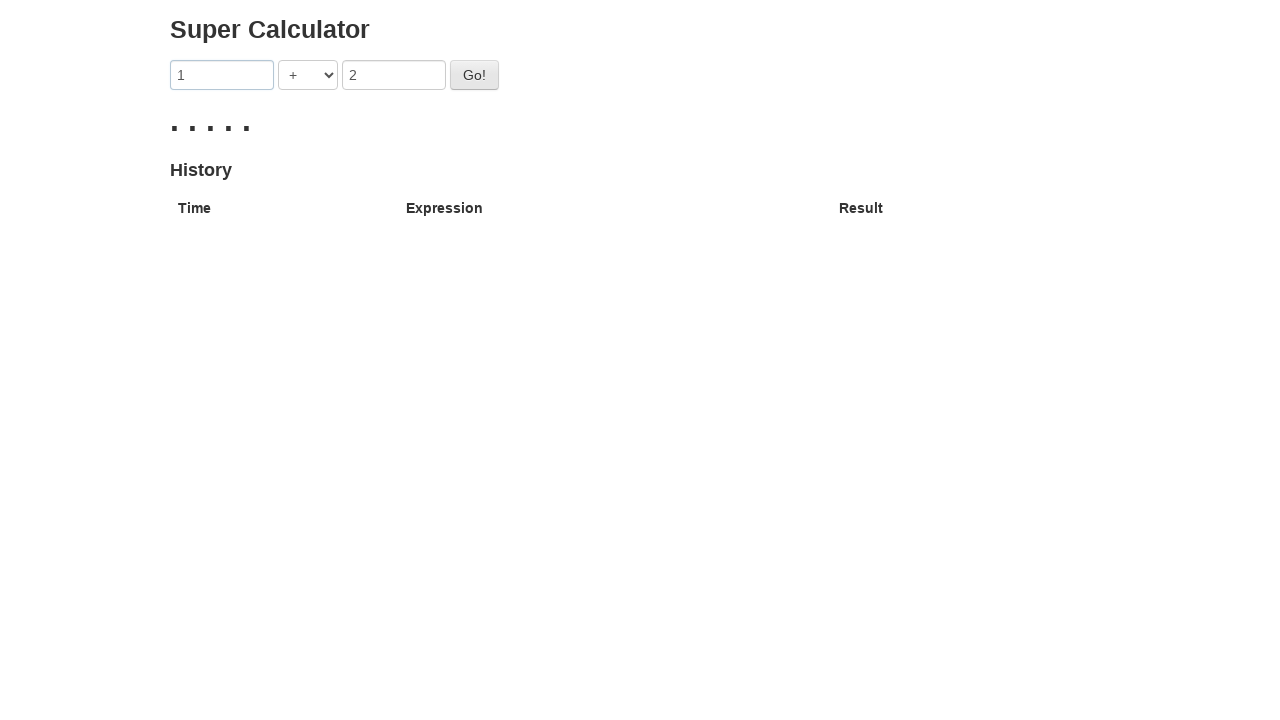

Selected '+' operator from dropdown on select.span1
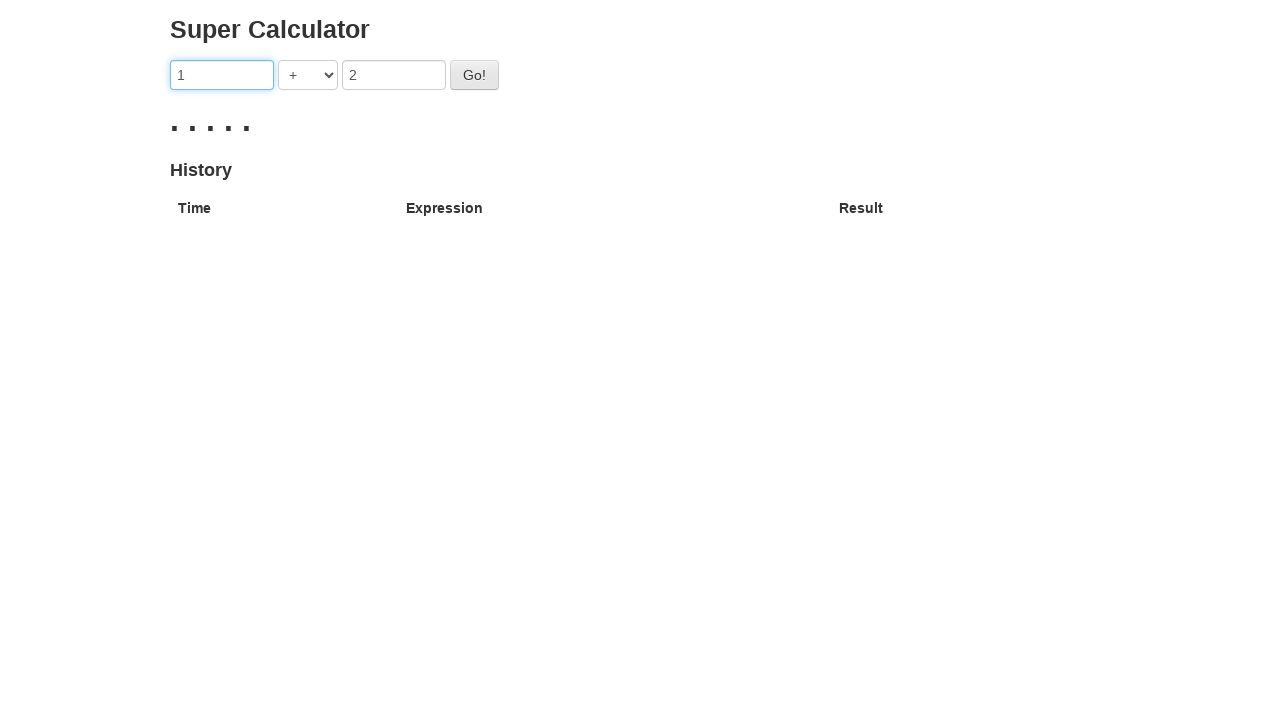

Filled second number field with '2' on input[ng-model='second']
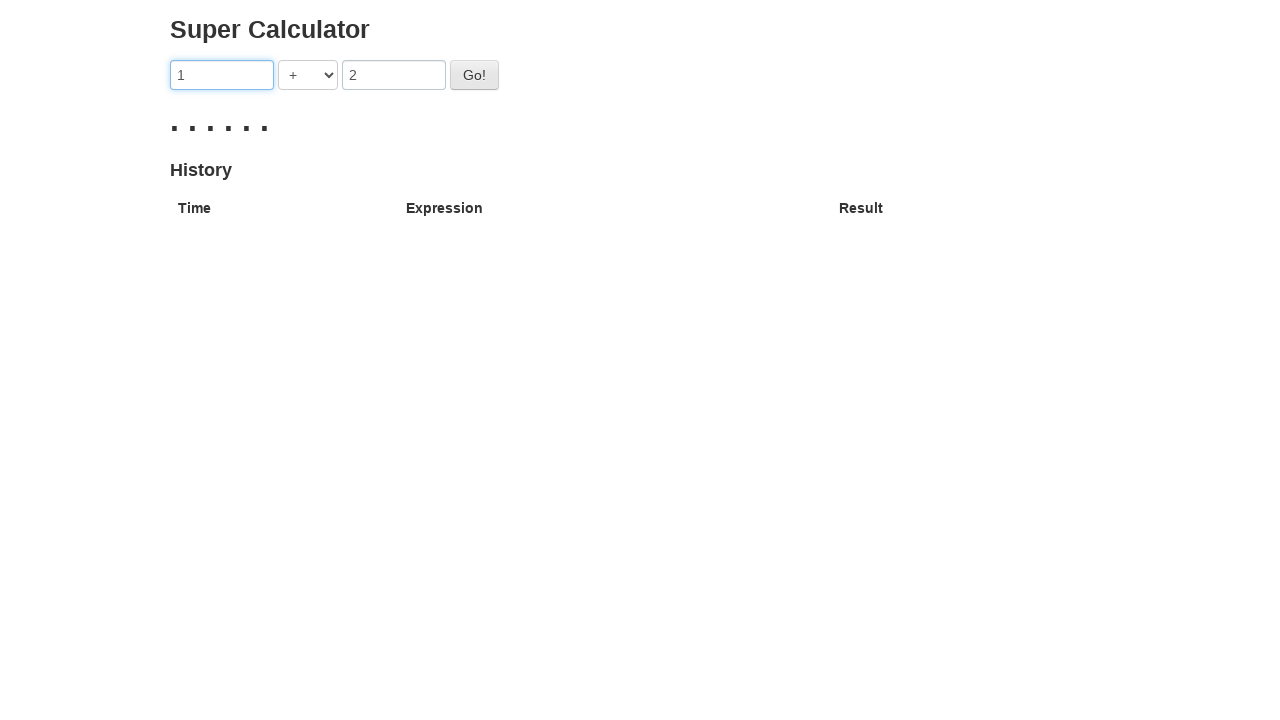

Clicked calculate button to perform 1 + 2 at (474, 75) on #gobutton
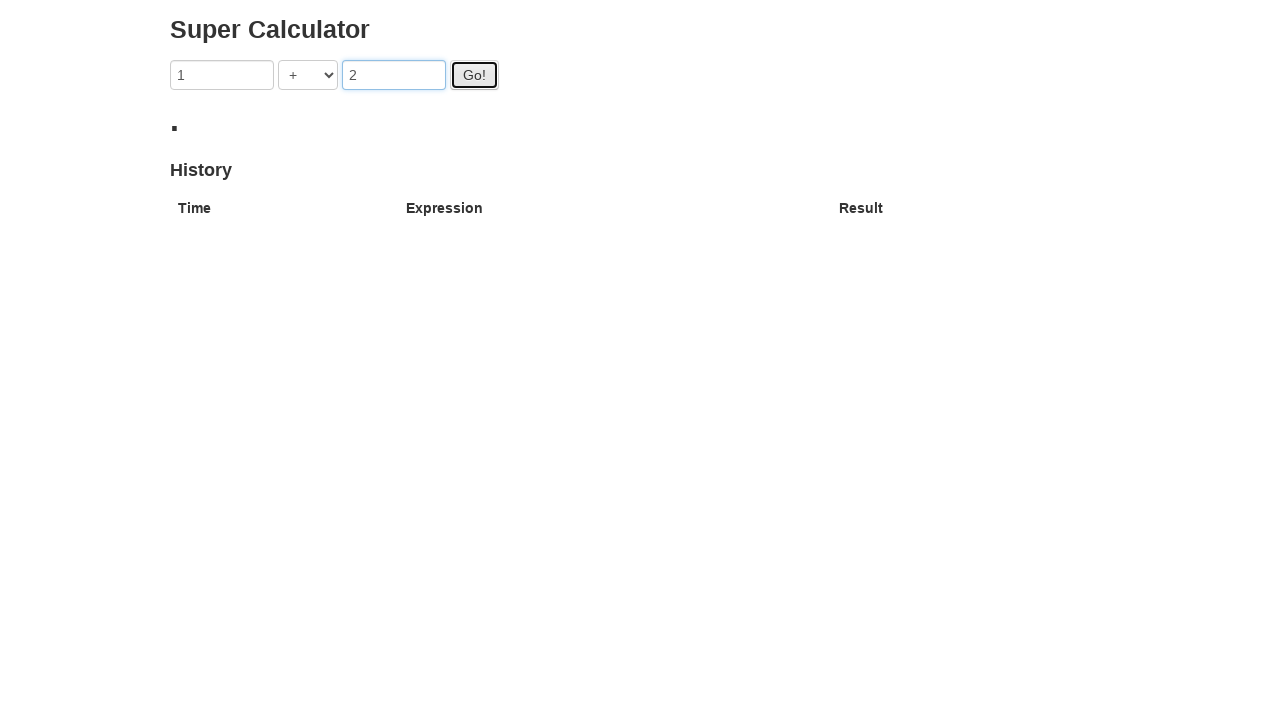

Waited for calculation to complete
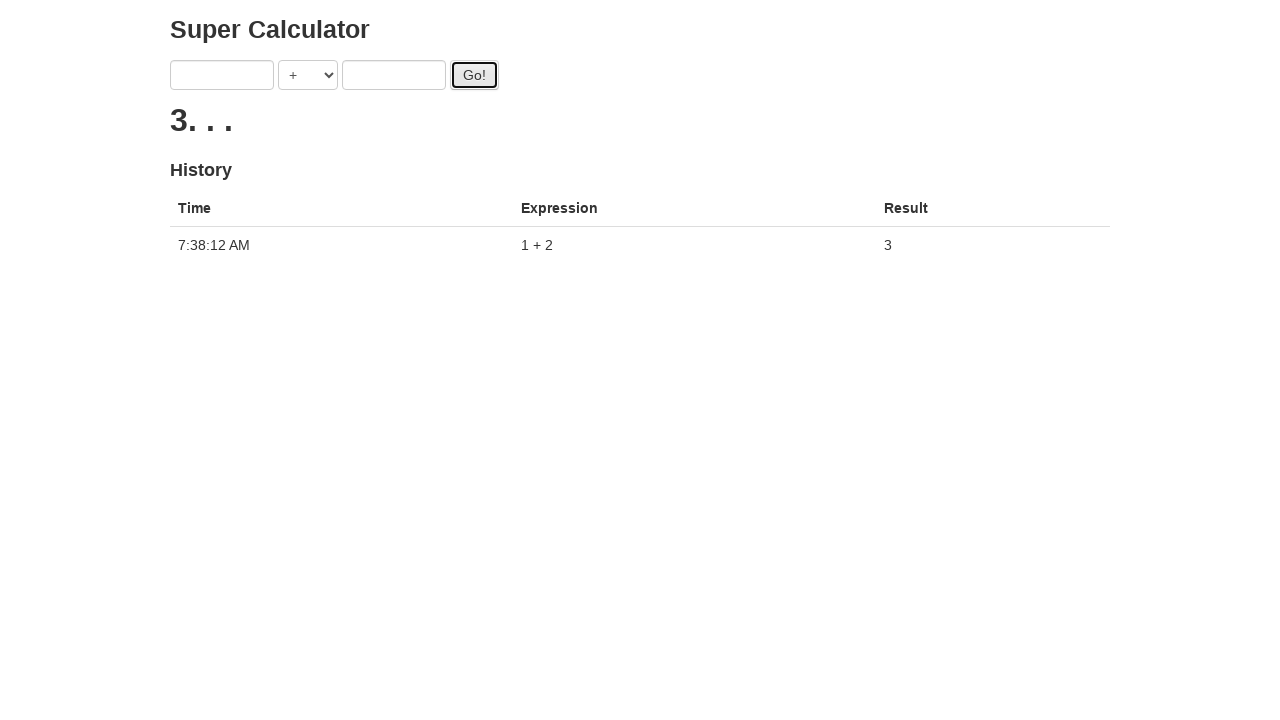

Filled first number field with '1' on input[ng-model='first']
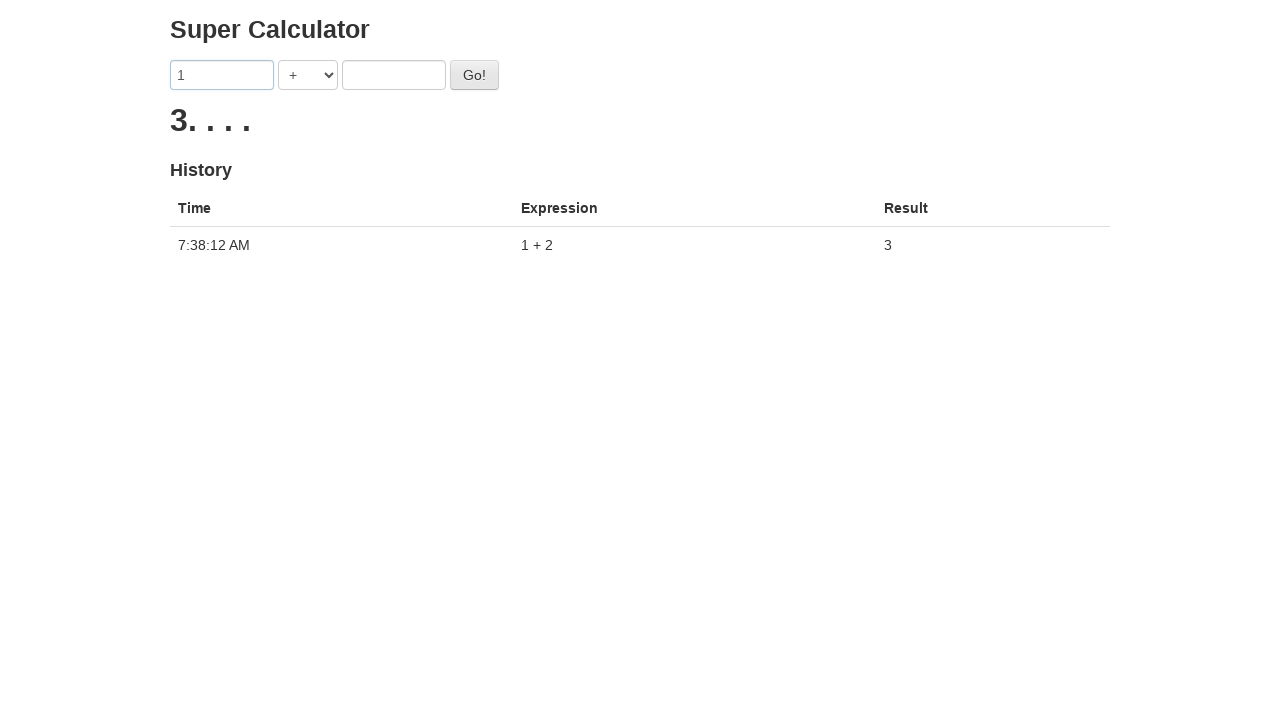

Selected '+' operator from dropdown on select.span1
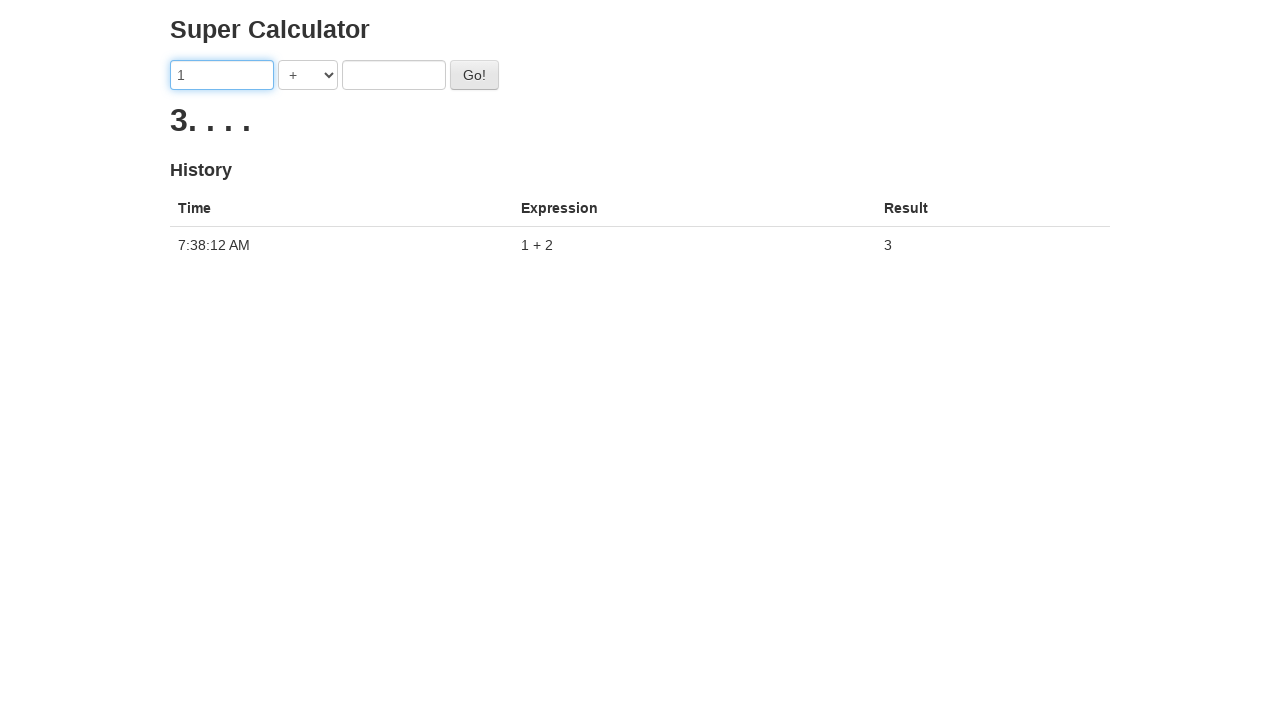

Filled second number field with '2' on input[ng-model='second']
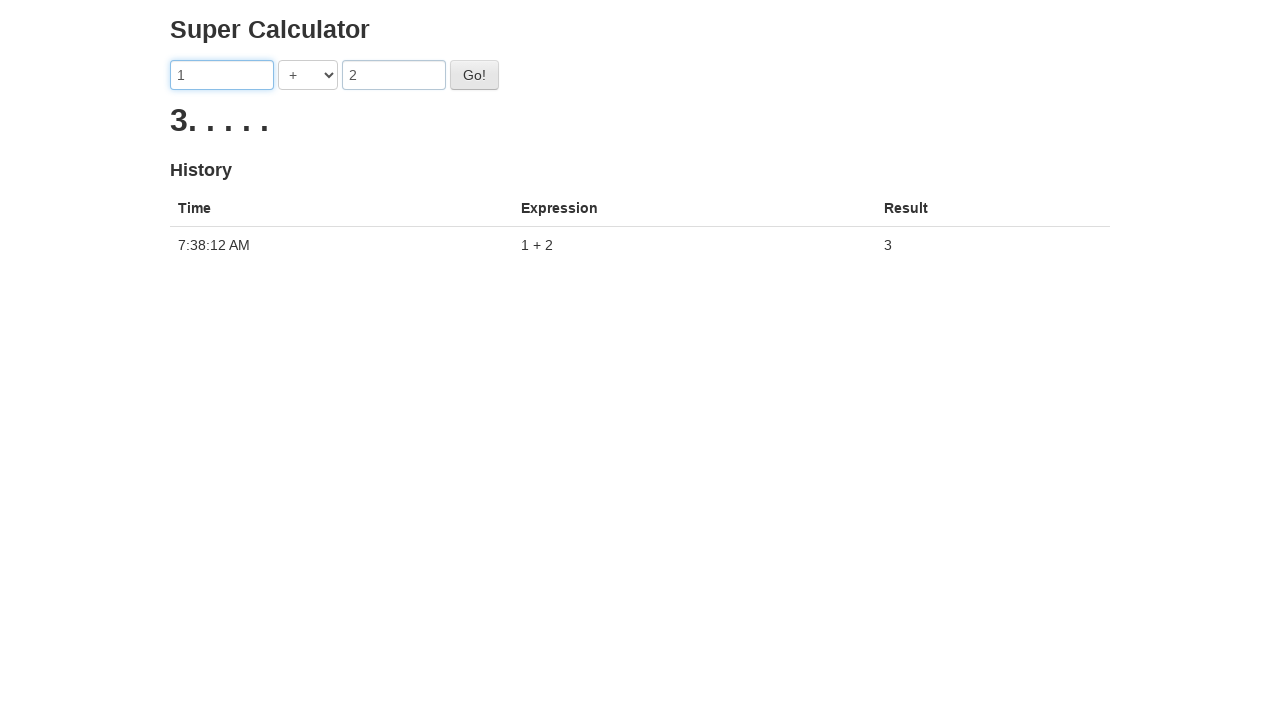

Clicked calculate button to perform 1 + 2 at (474, 75) on #gobutton
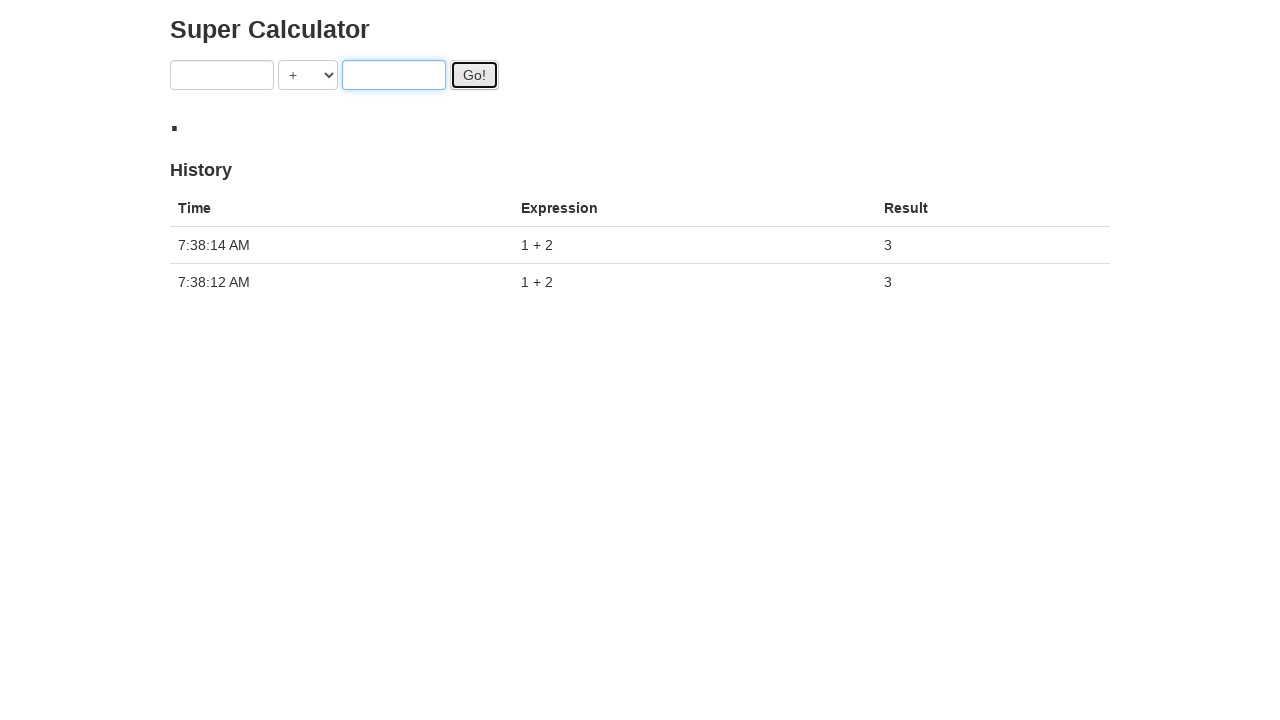

Waited for calculation to complete
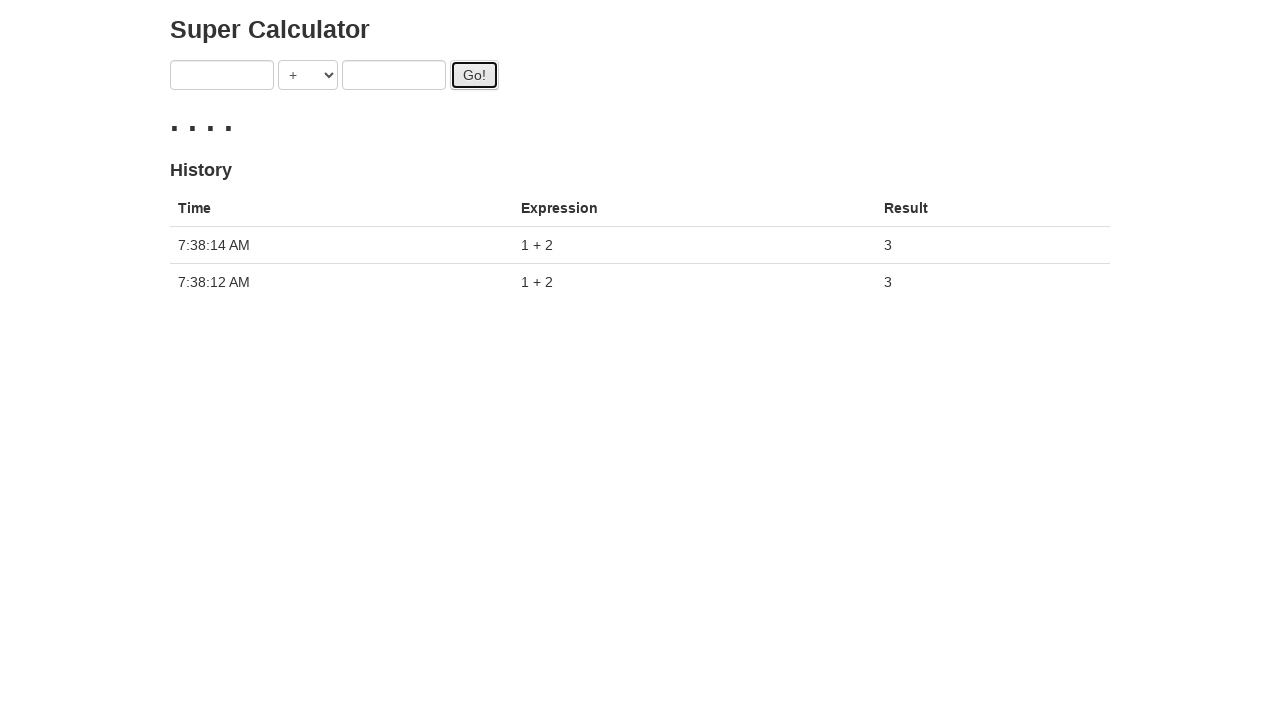

Waited for history to update after all calculations
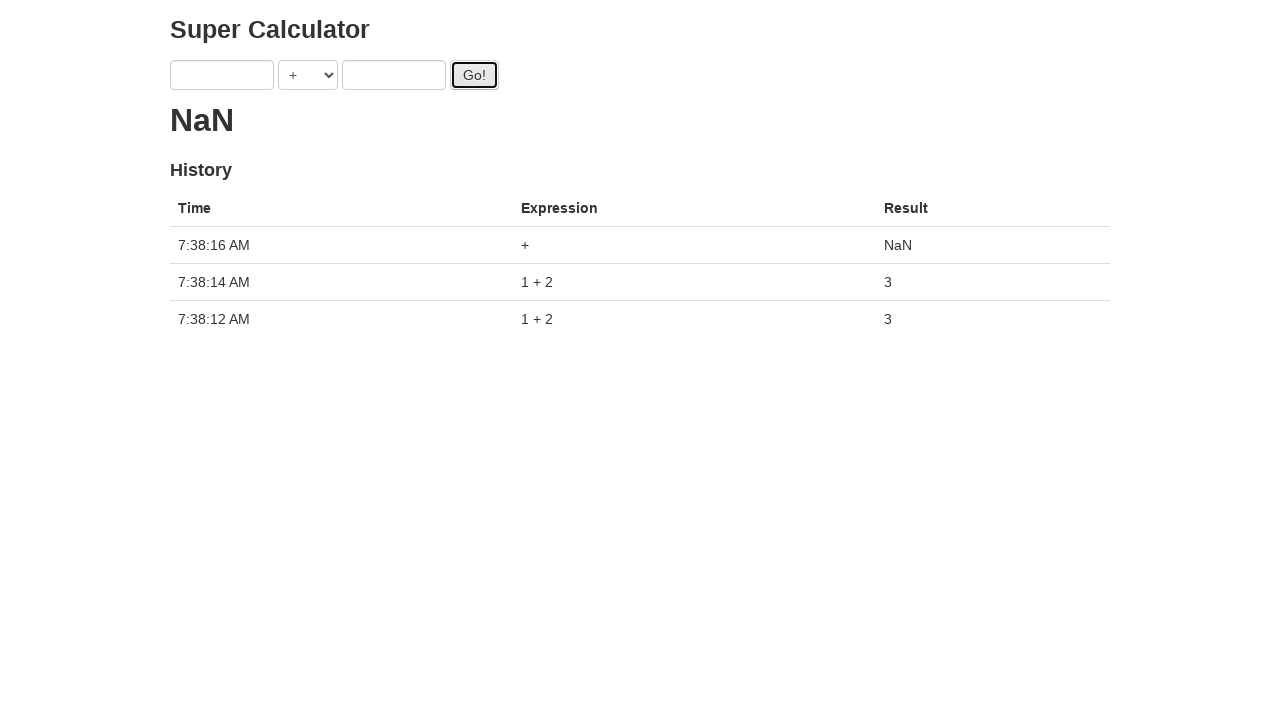

Retrieved history entries, found 3 results
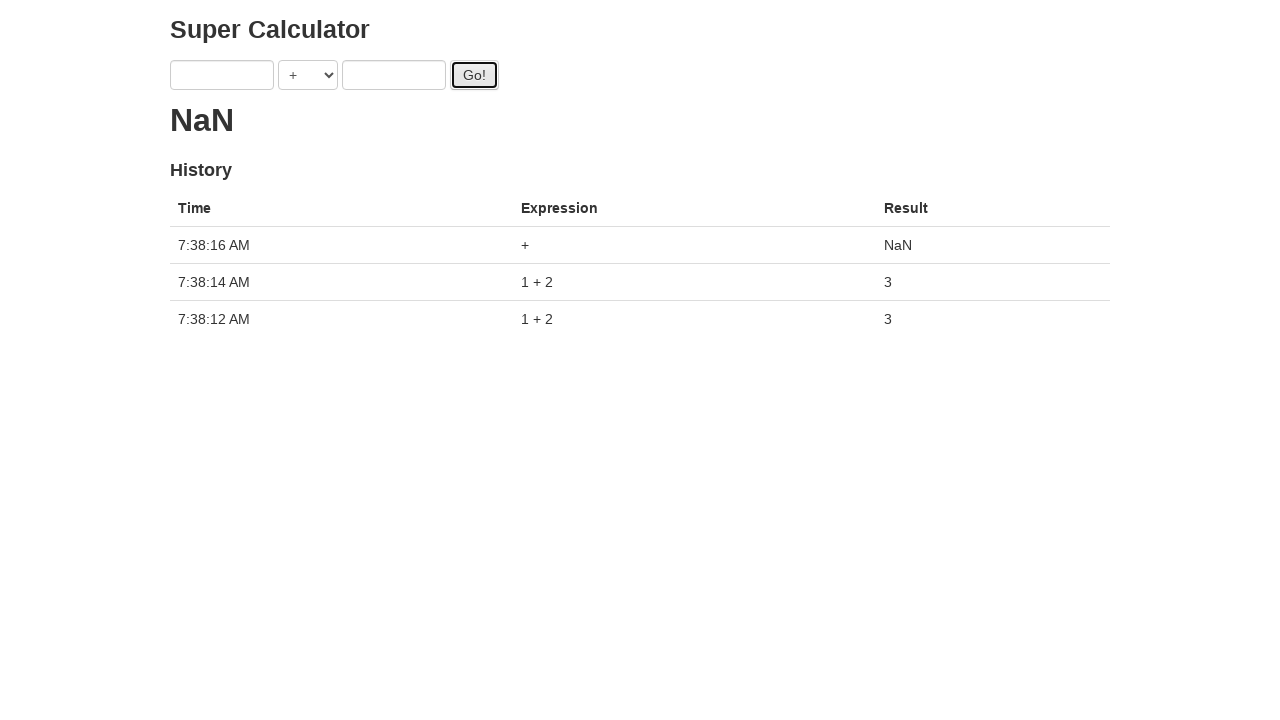

Verified that history contains exactly 3 entries
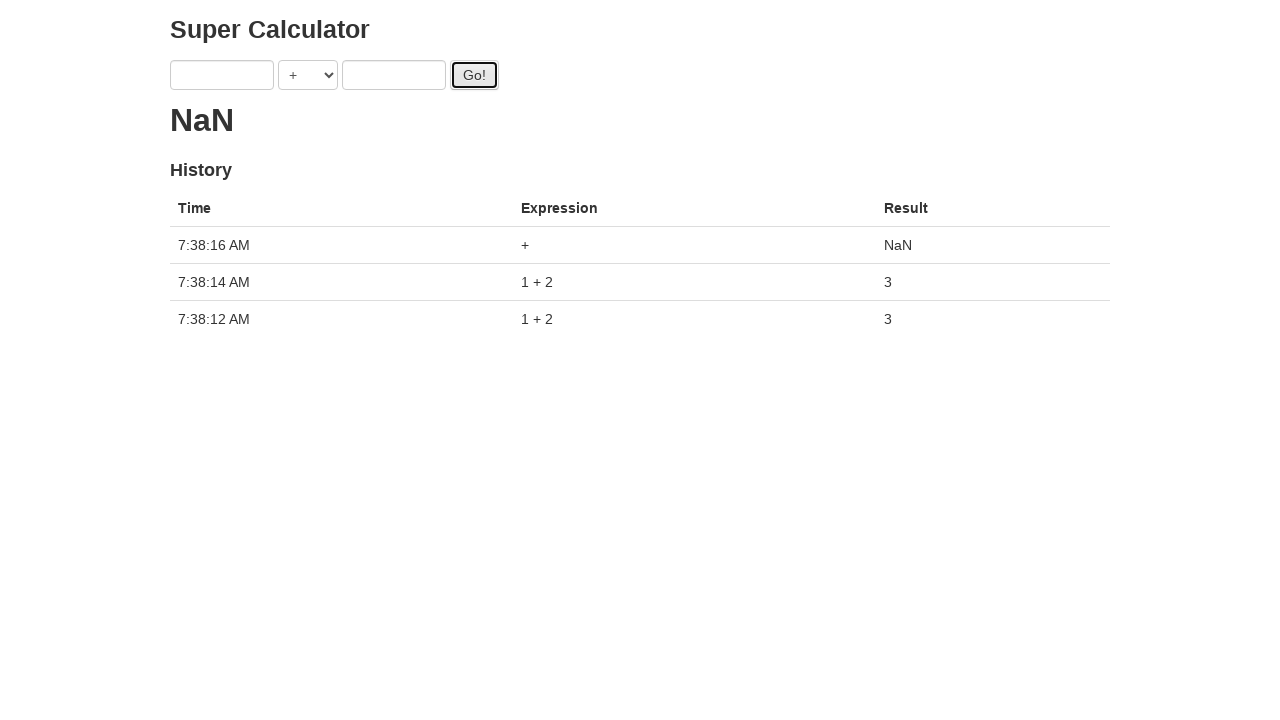

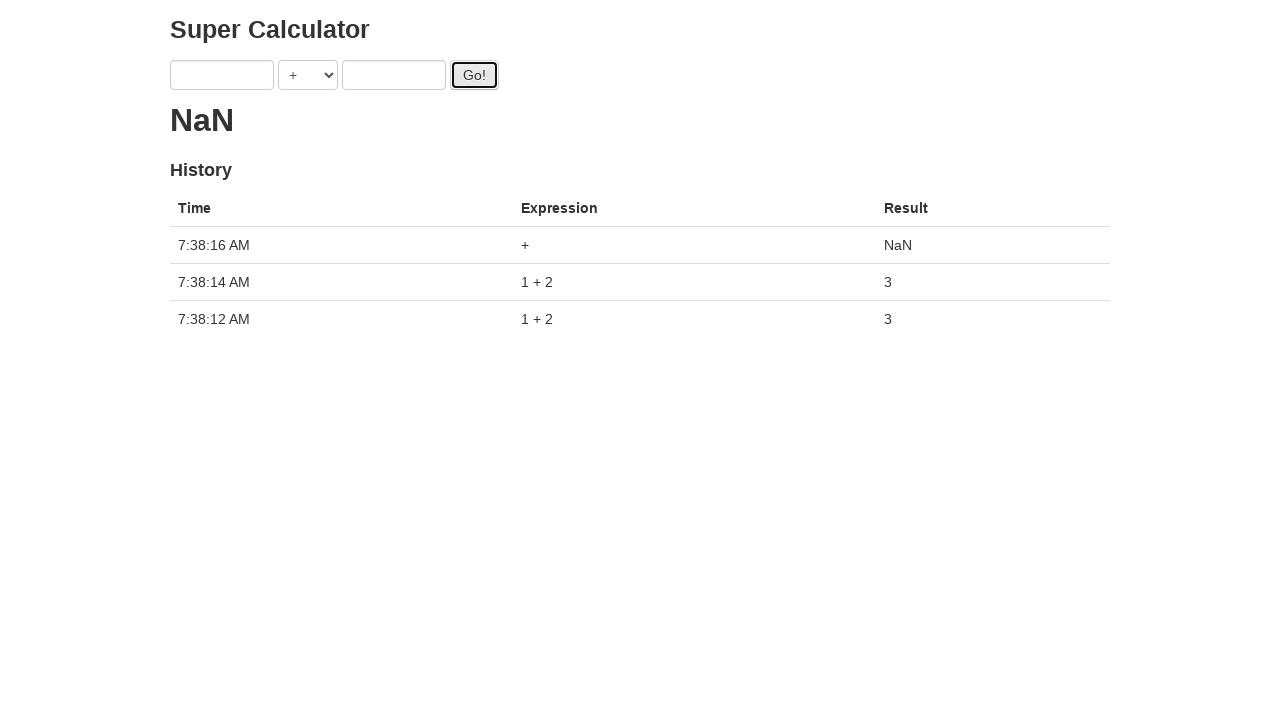